Tests dynamic content loading by clicking a start button, waiting for a loading icon to disappear, and verifying that the "Hello World" text is displayed.

Starting URL: http://the-internet.herokuapp.com/dynamic_loading/2

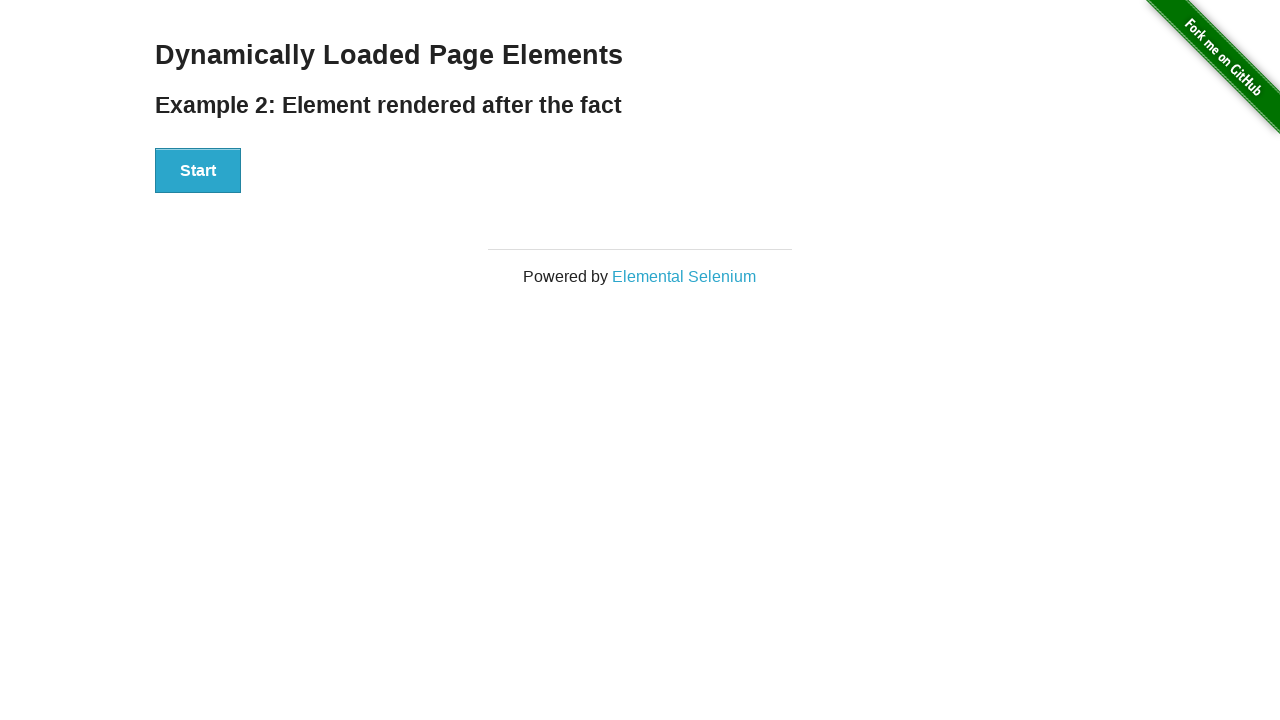

Clicked Start button to trigger dynamic loading at (198, 171) on xpath=//button[text()='Start']
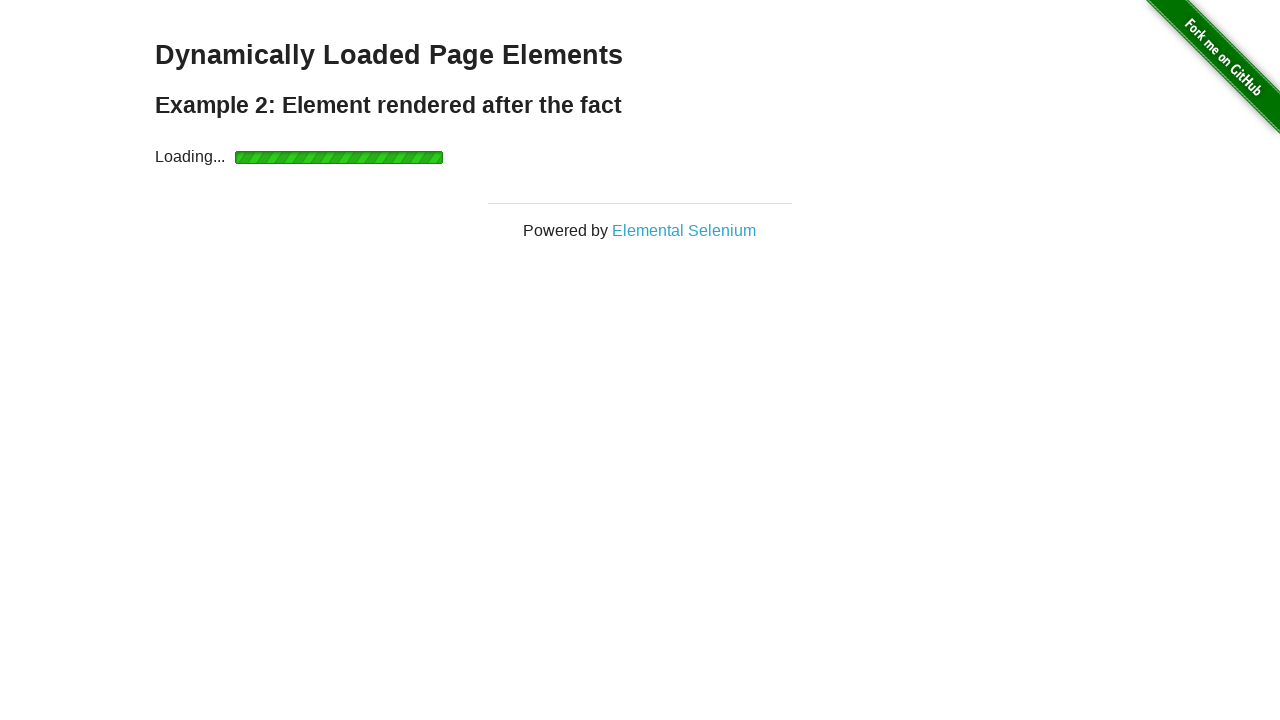

Loading icon disappeared
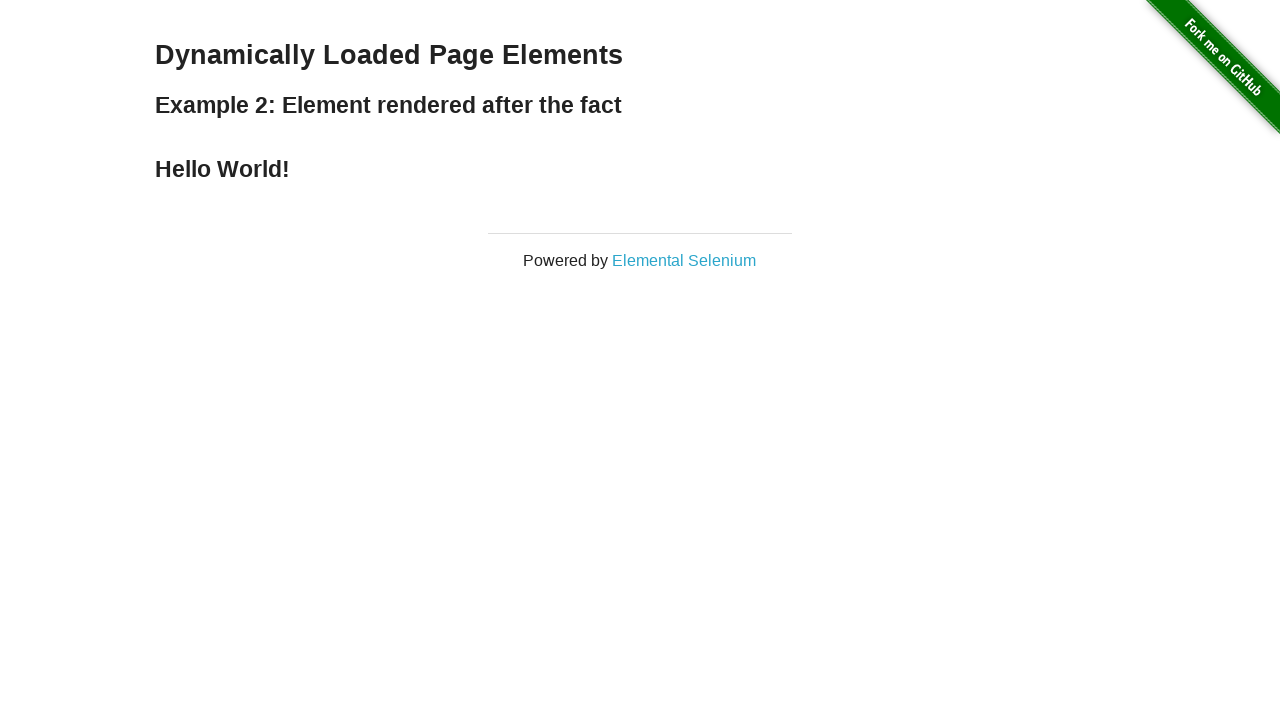

Hello World text is now visible
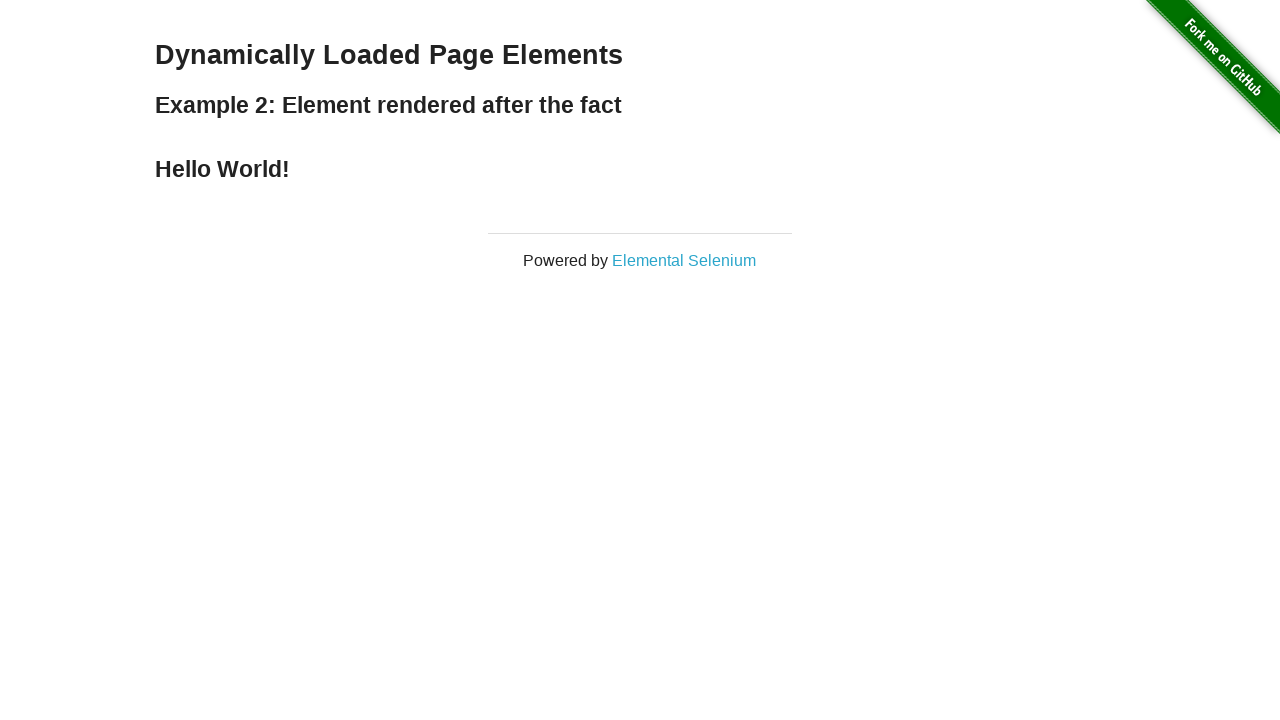

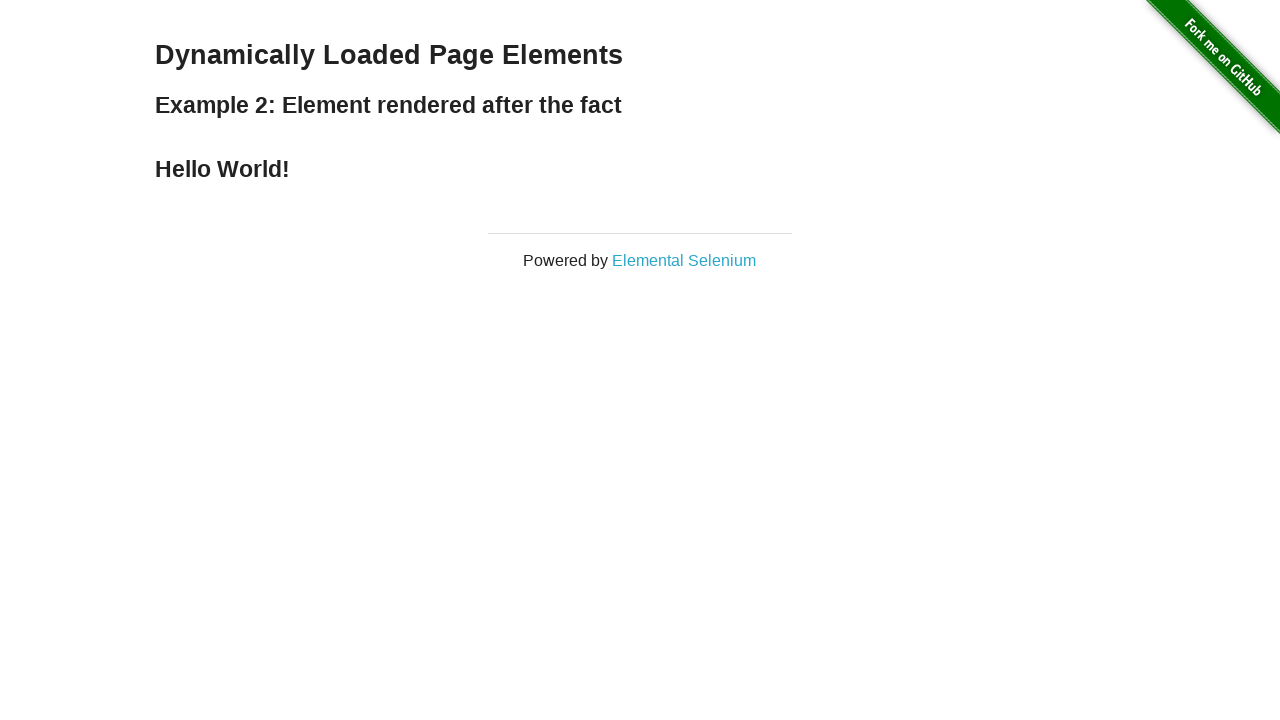